Navigates to a page, clicks a link identified by a calculated mathematical value, then fills out a form with personal information (first name, last name, city, country) and submits it.

Starting URL: http://suninjuly.github.io/find_link_text

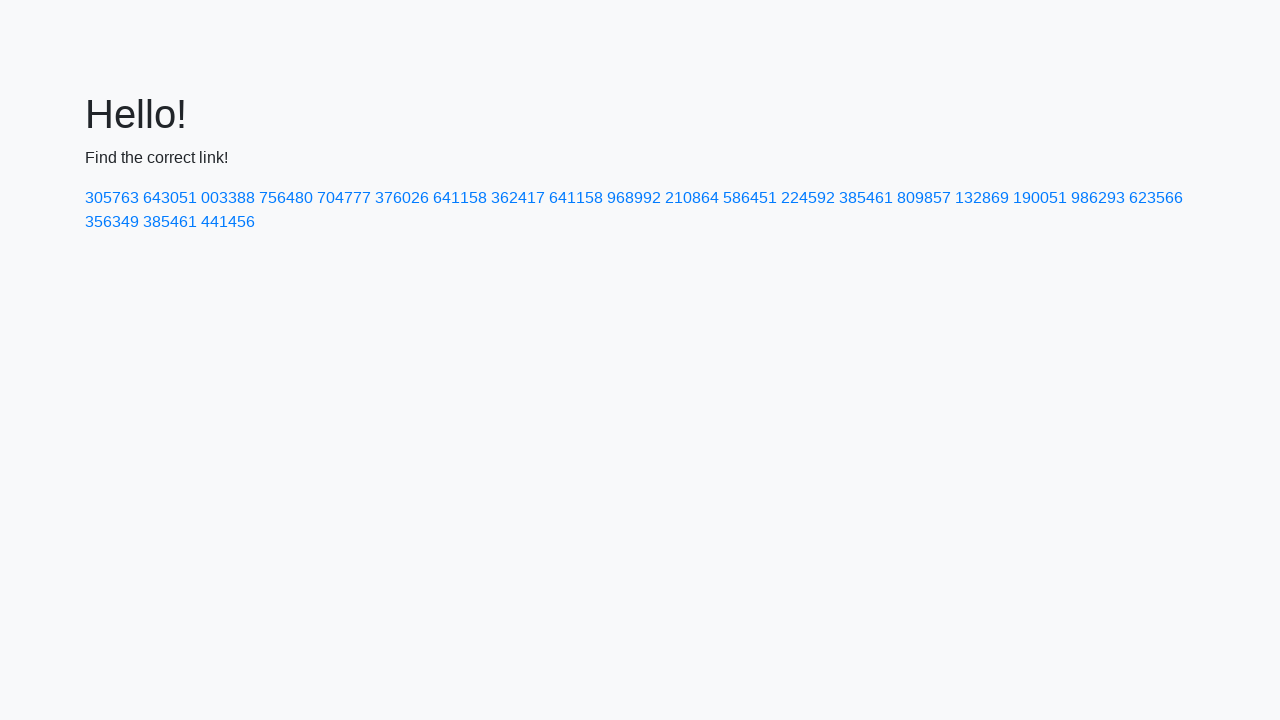

Navigated to find_link_text page
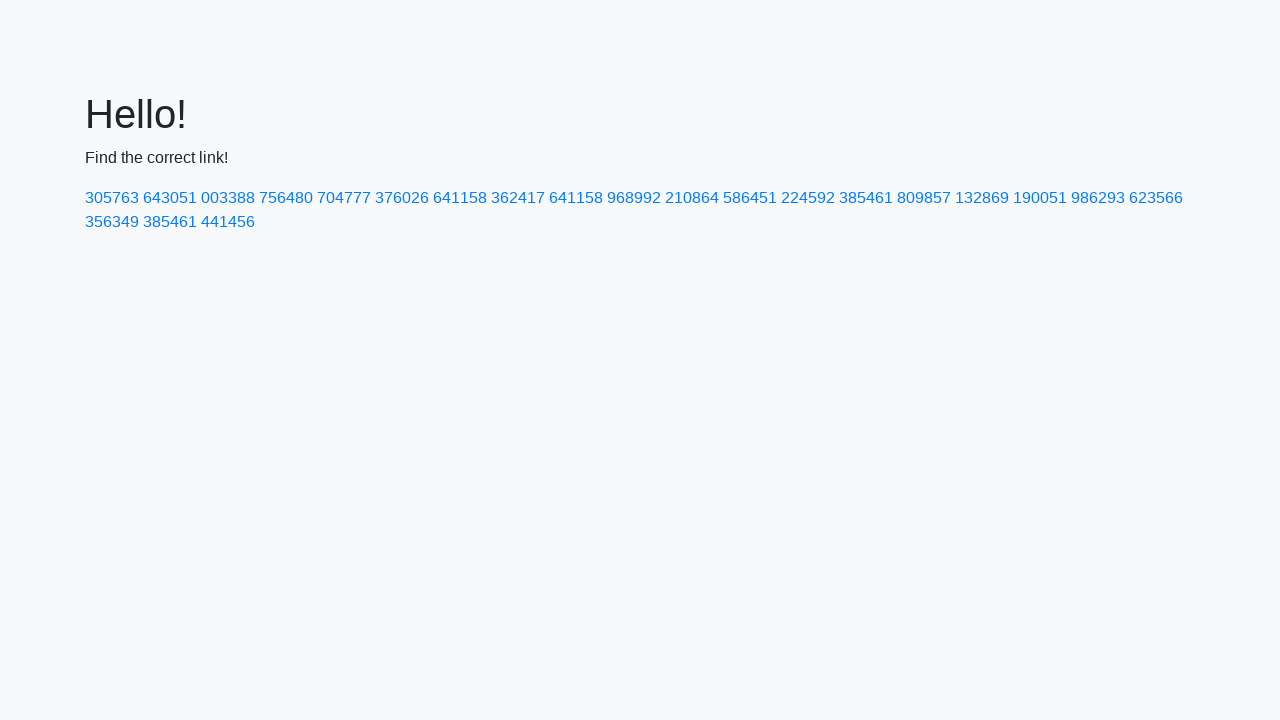

Calculated link text value: 224592
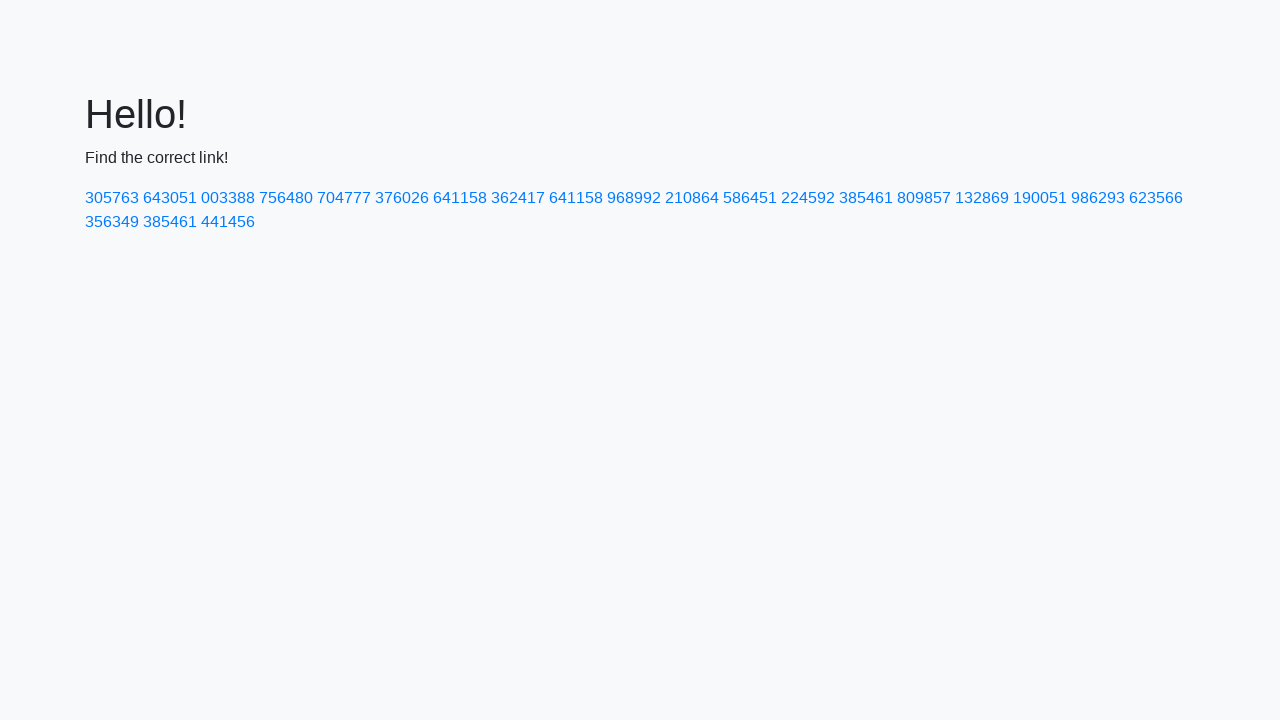

Clicked link with text '224592' at (808, 198) on text=224592
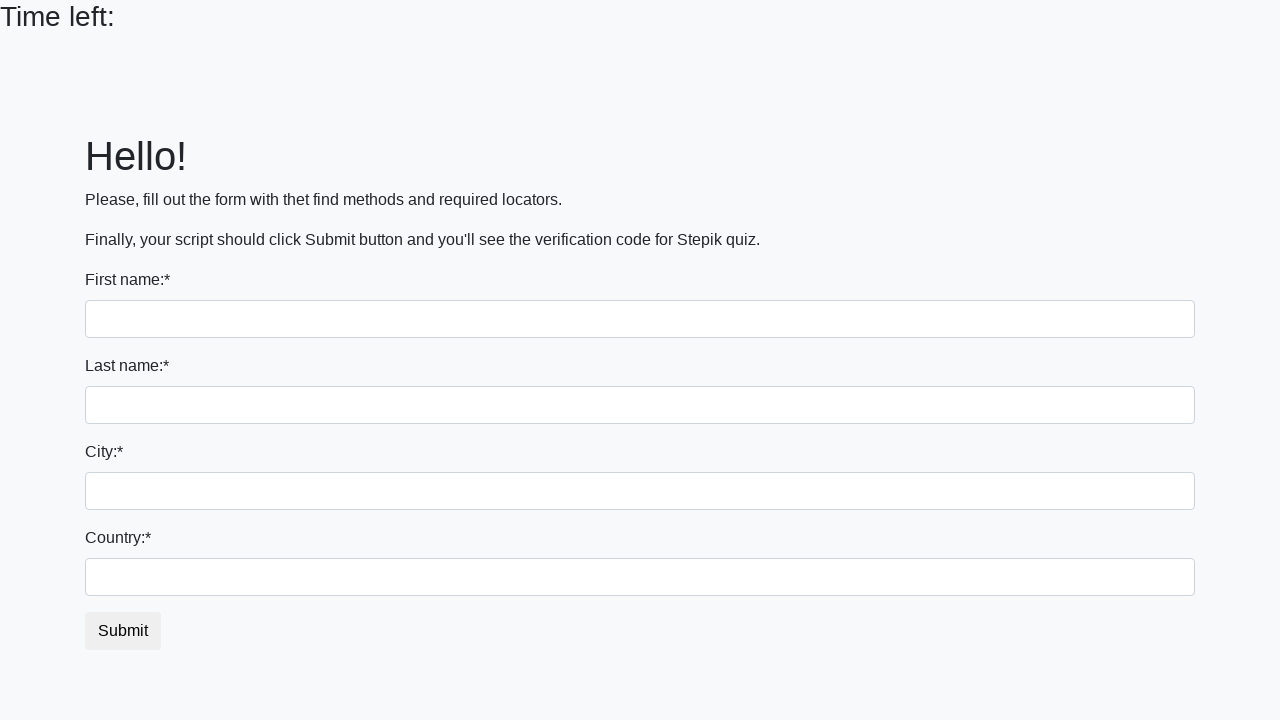

Filled first name field with 'Ivan' on input
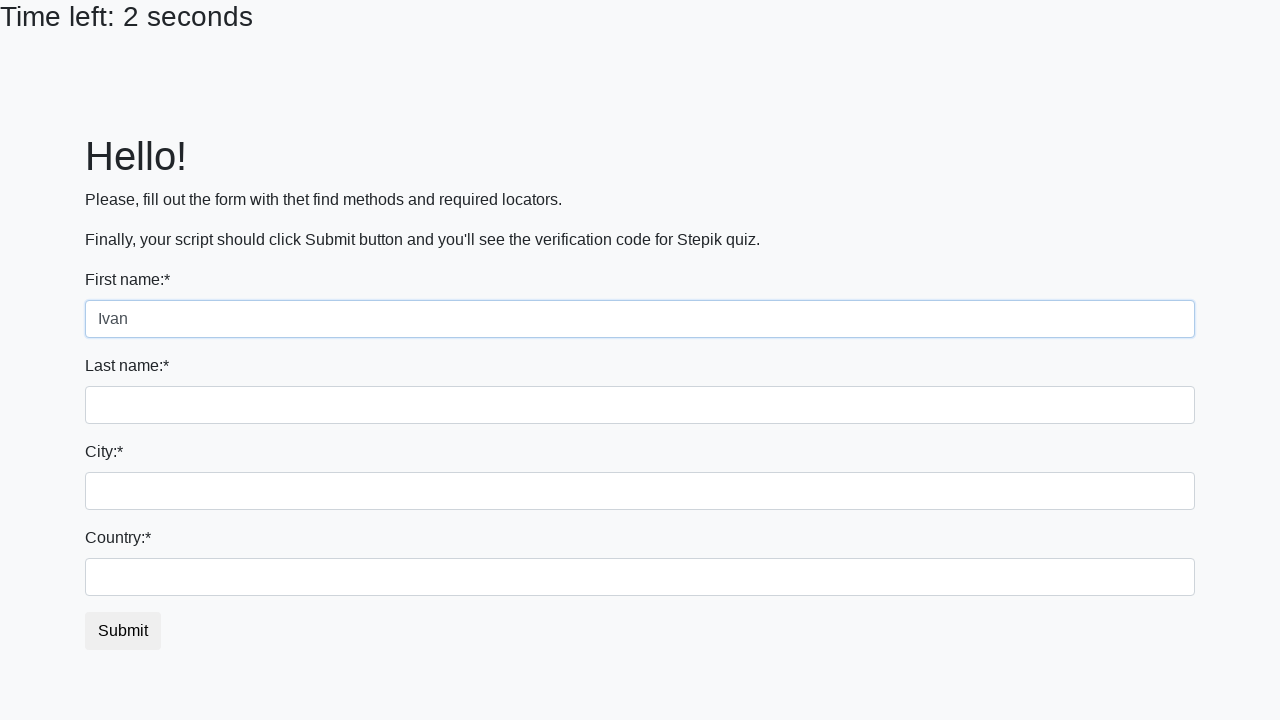

Filled last name field with 'Petrov' on input[name='last_name']
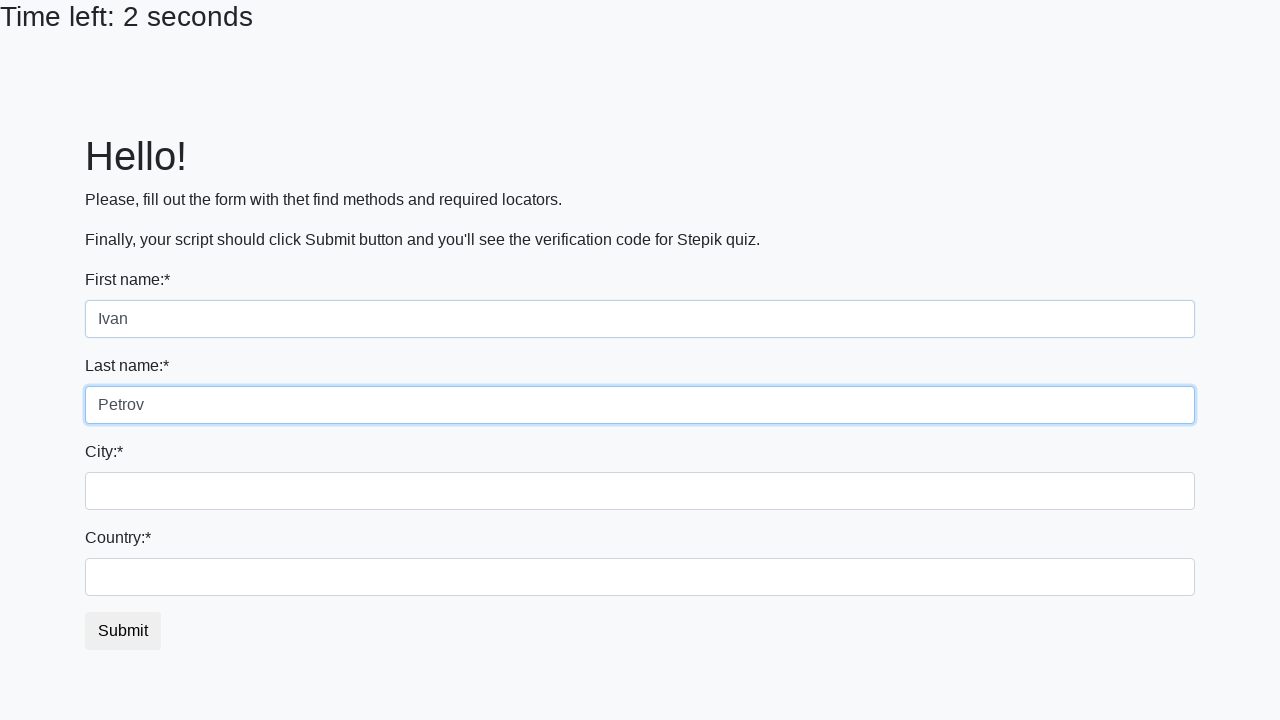

Filled city field with 'Smolensk' on .city
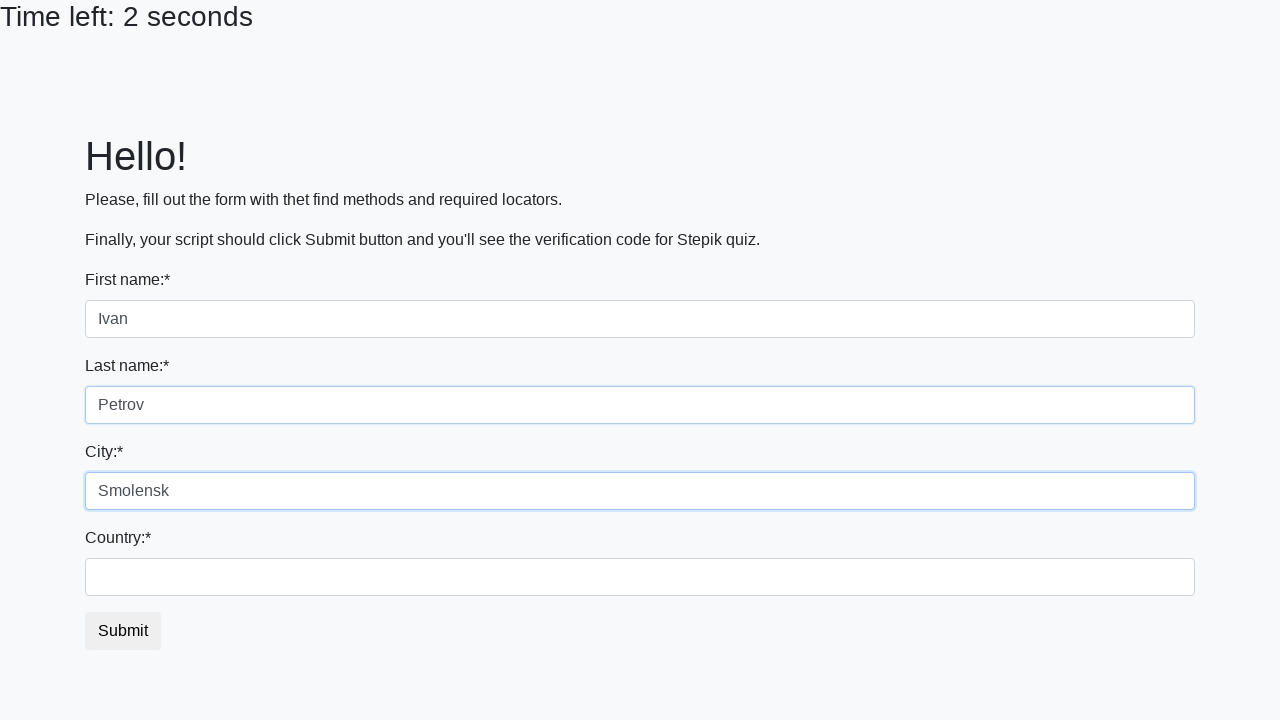

Filled country field with 'Russia' on #country
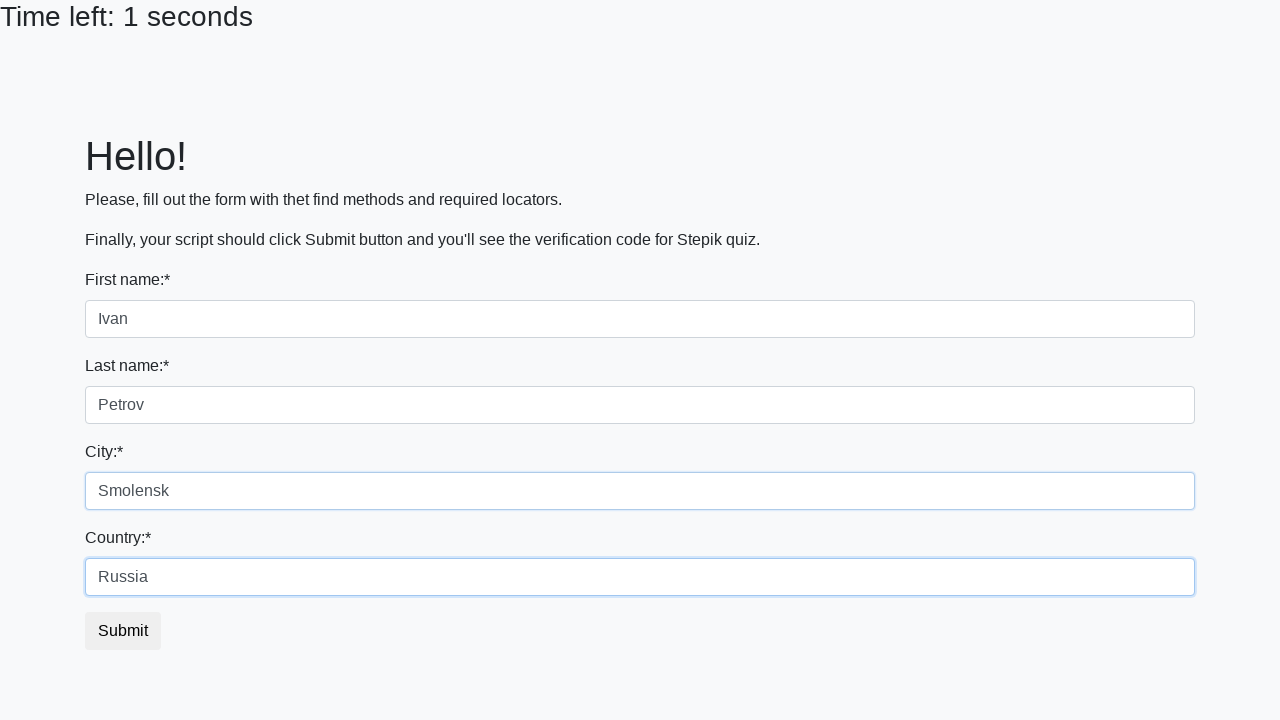

Clicked submit button to submit form at (123, 631) on button.btn
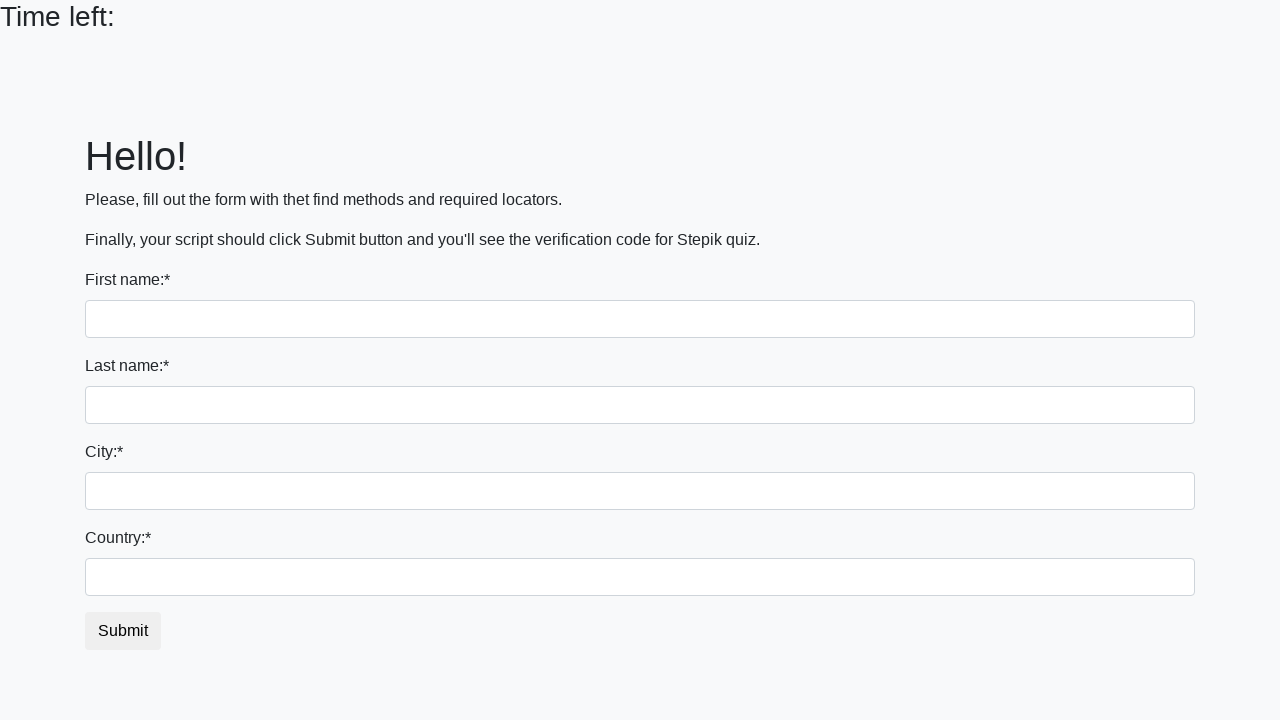

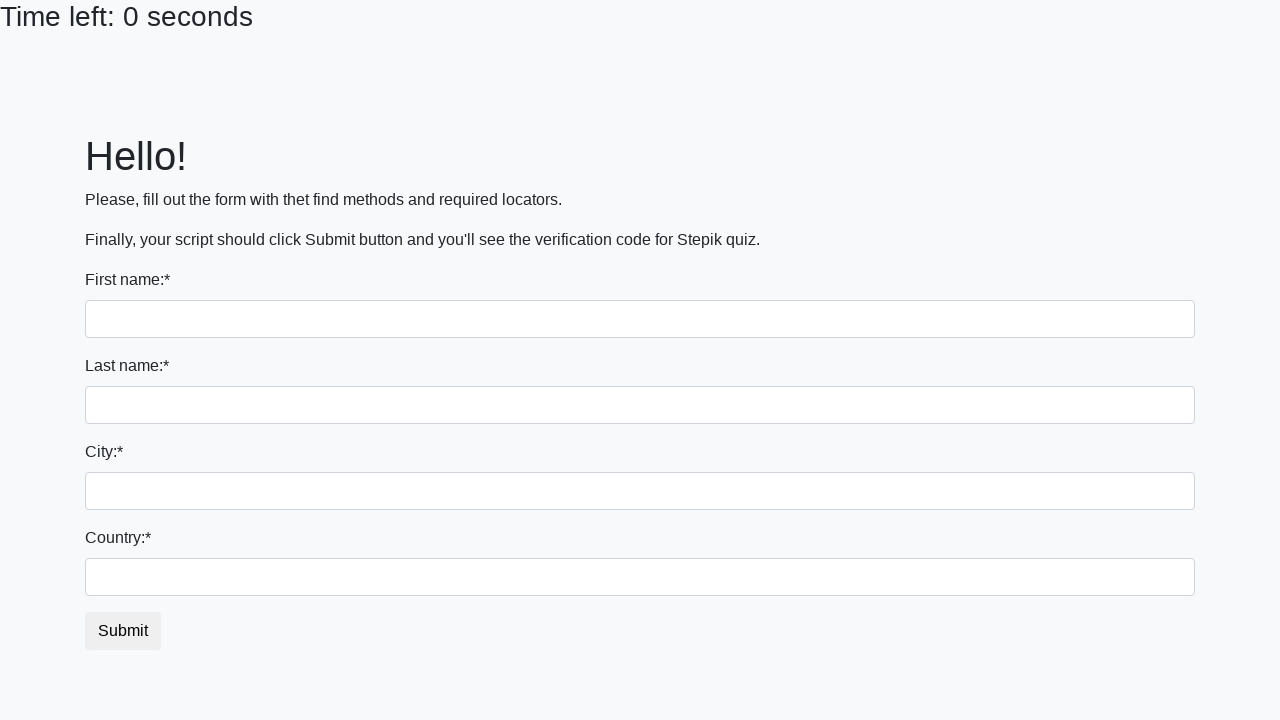